Tests Drag and Drop functionality by dragging an element

Starting URL: https://the-internet.herokuapp.com/

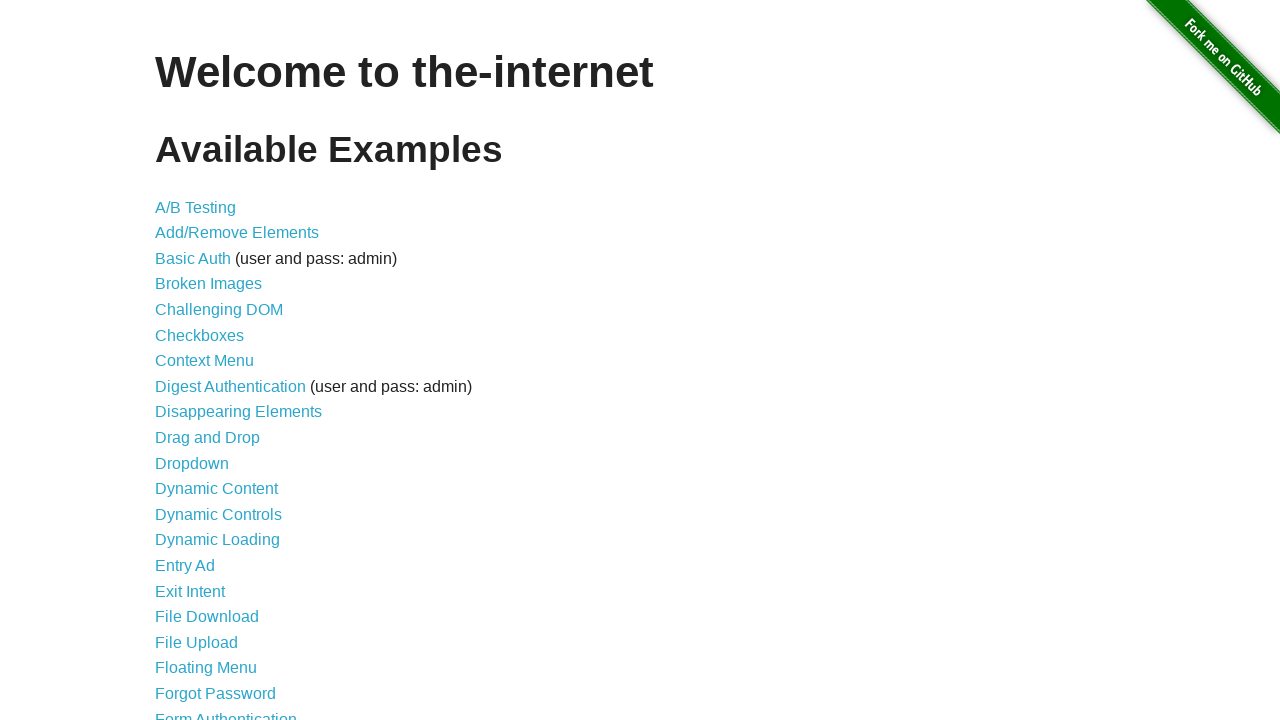

Clicked on Drag and Drop link at (208, 438) on xpath=//*[@id='content']/ul/li[10]/a
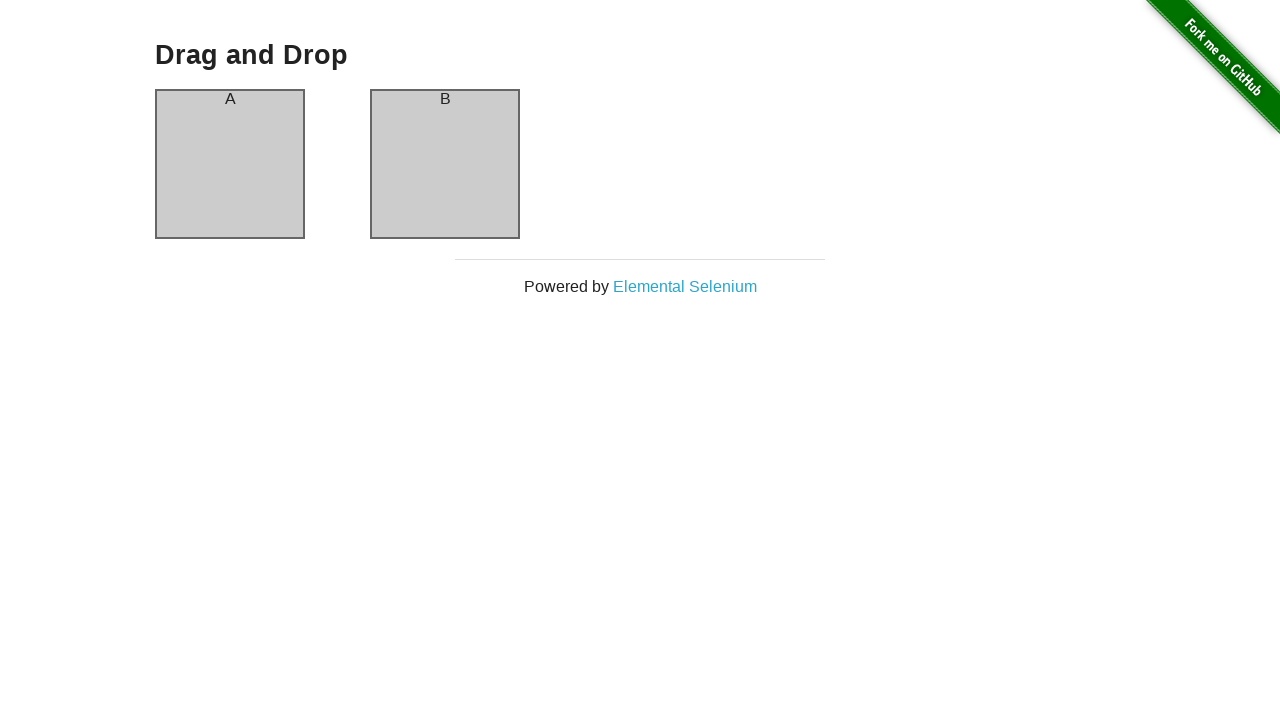

Located source element (column-a)
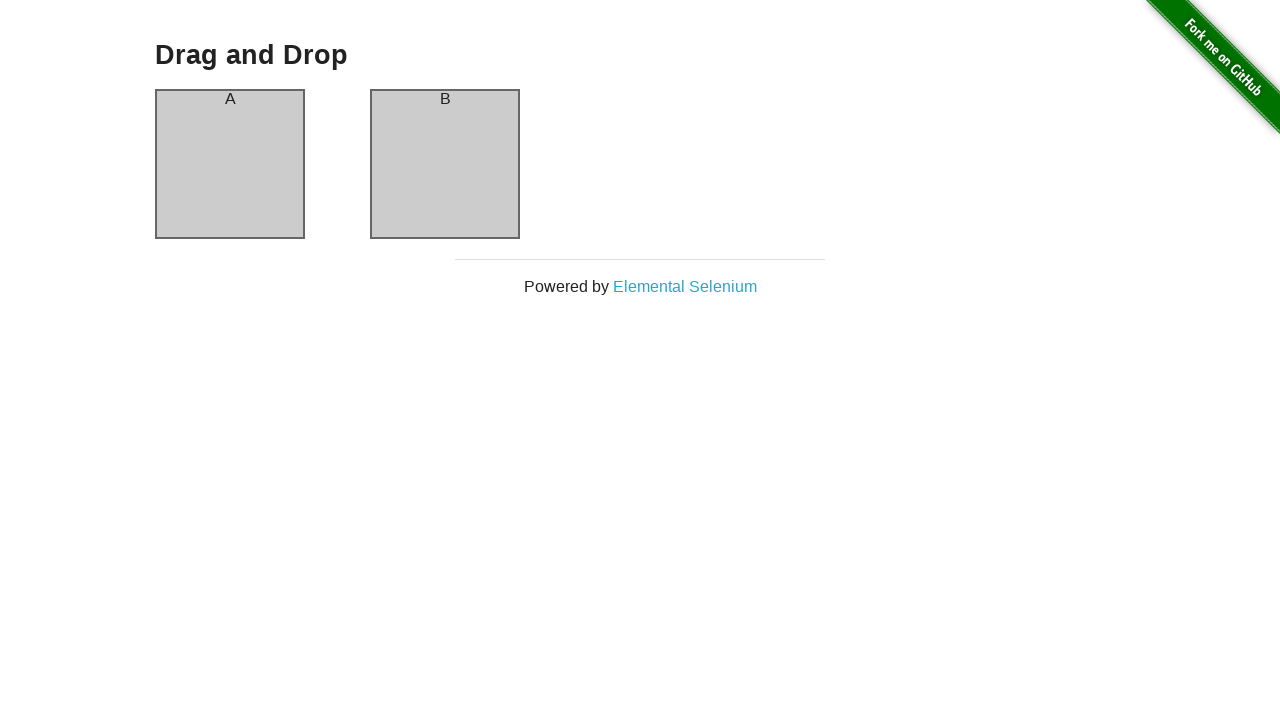

Located target element (column-b)
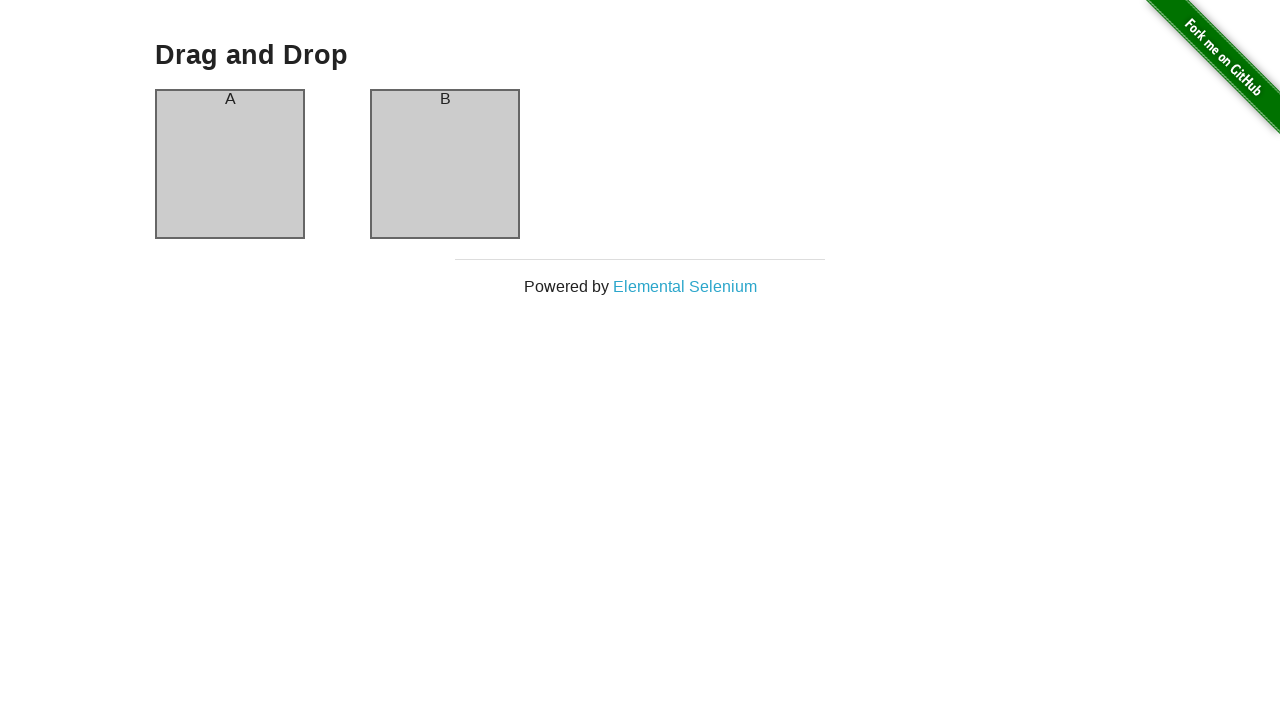

Dragged element from column-a to column-b at (445, 164)
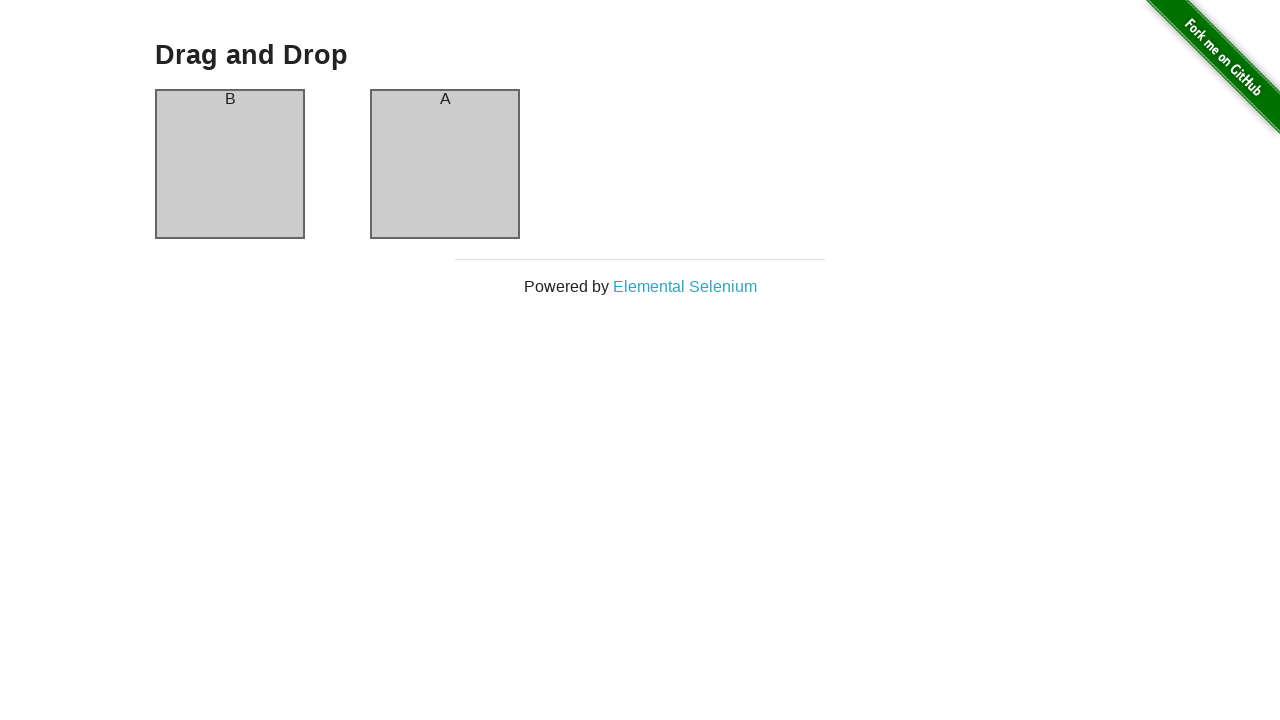

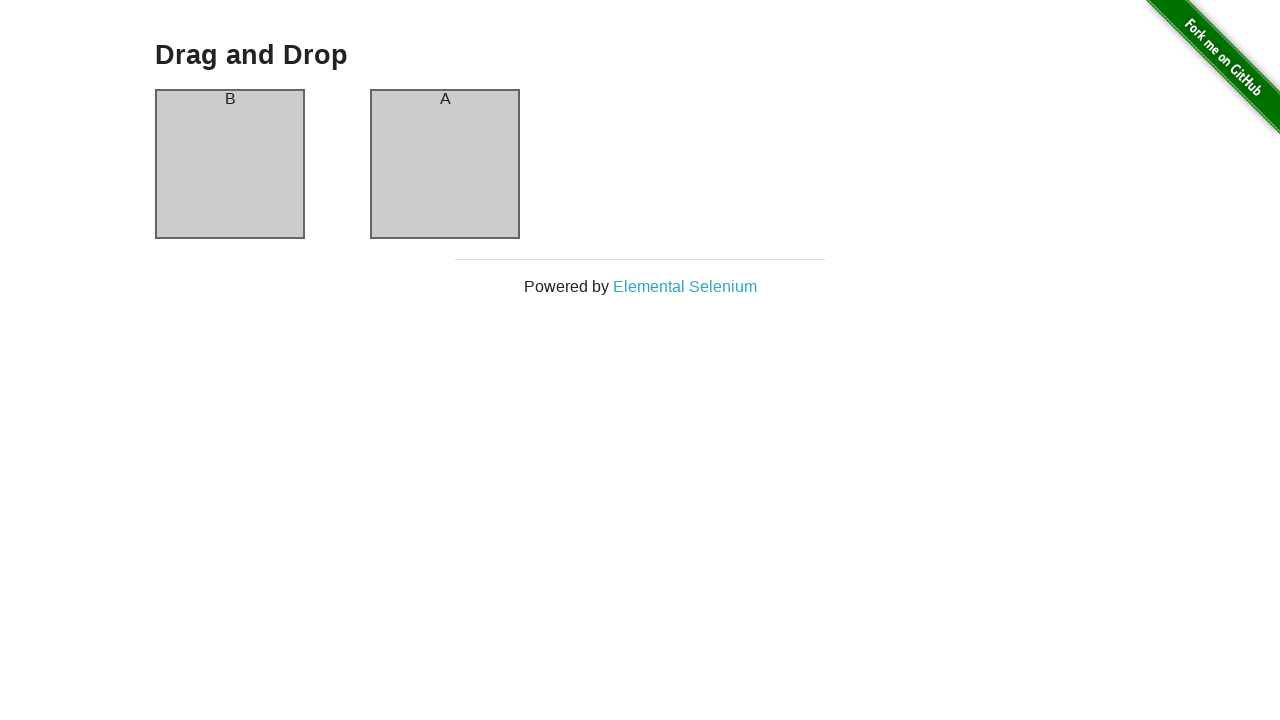